Tests frame handling by switching between multiple frames and iframes, filling input fields in each frame and clicking a radio button in a nested iframe

Starting URL: https://ui.vision/demo/webtest/frames/

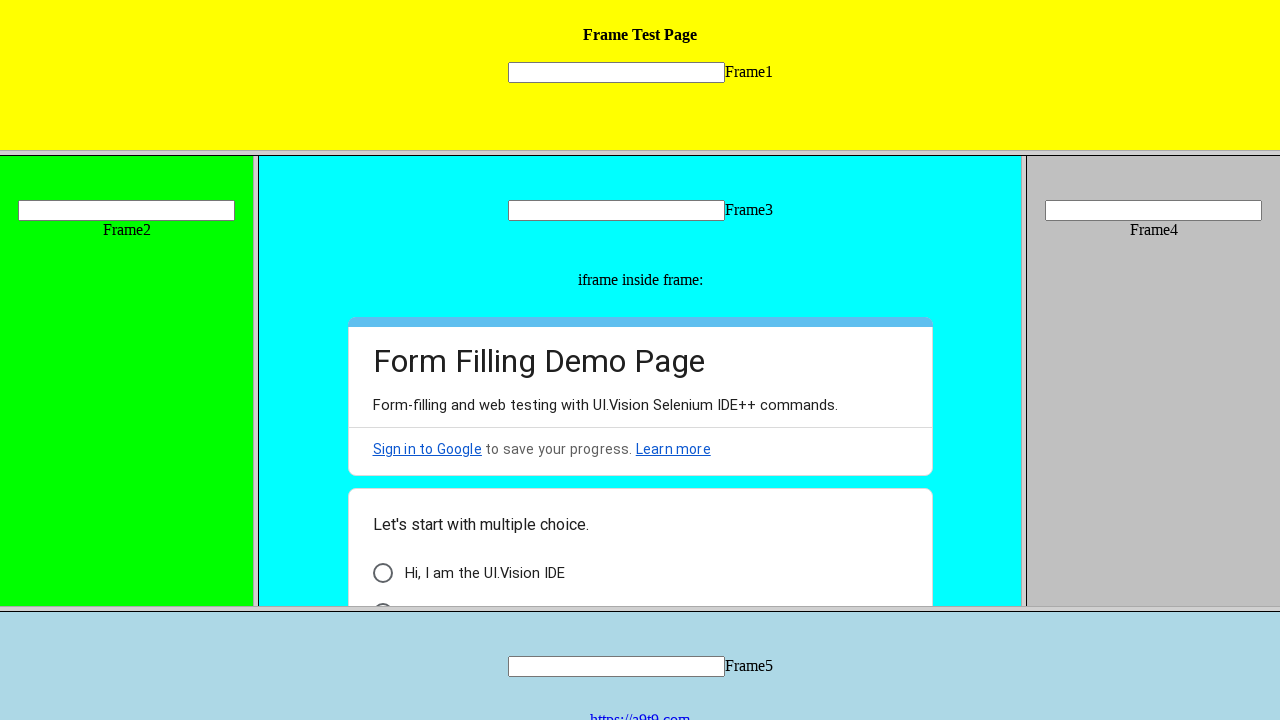

Located frame 1 element
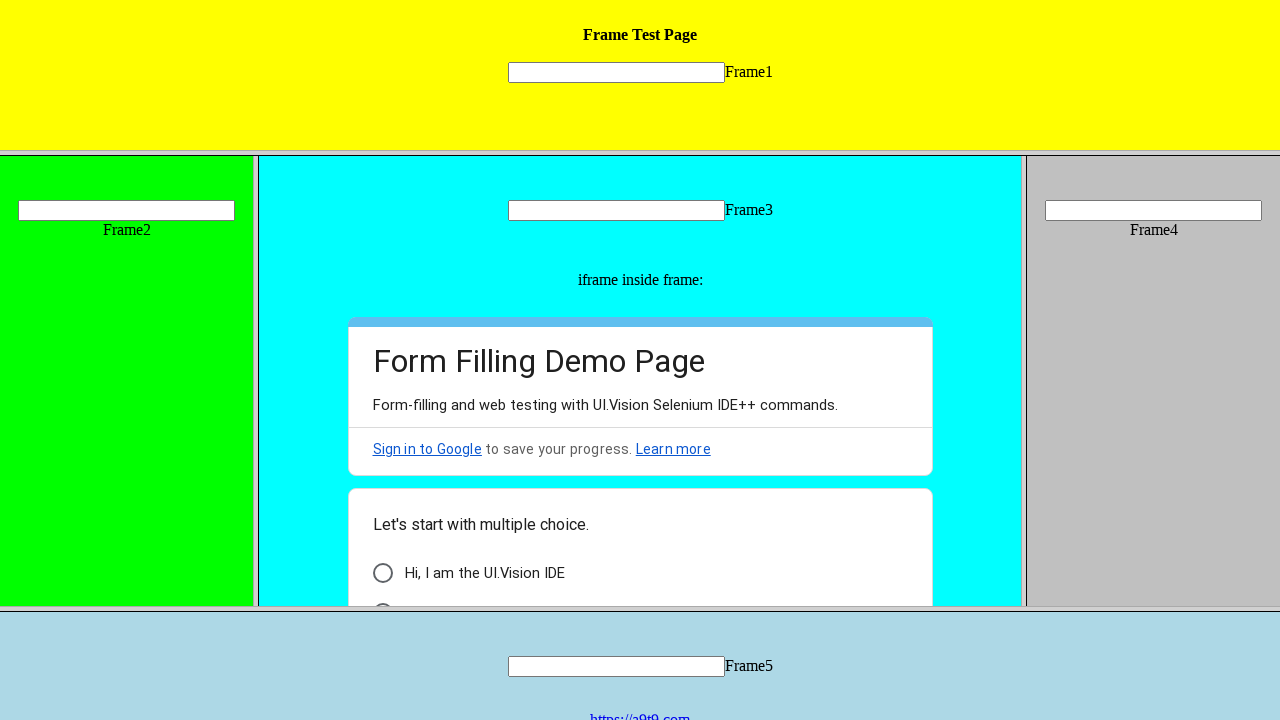

Filled input field in frame 1 with 'Test input 1' on frame[src='frame_1.html'] >> internal:control=enter-frame >> input[name='mytext1
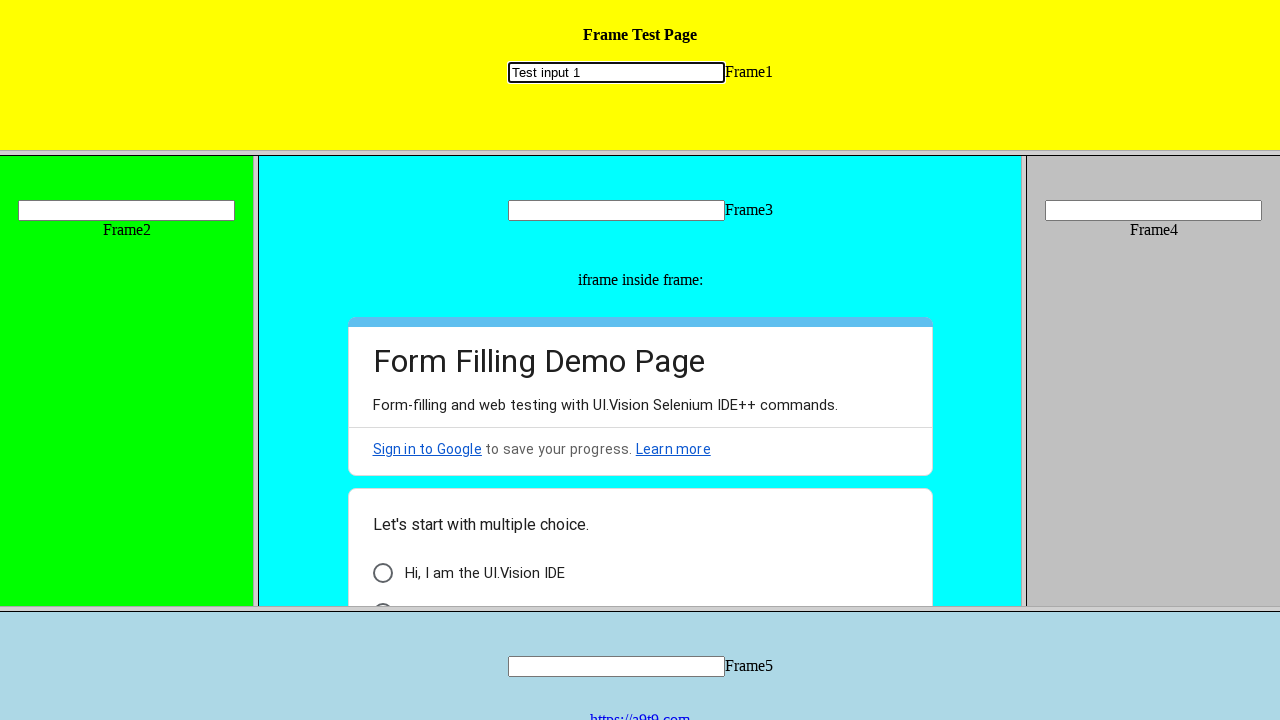

Located frame 2 element
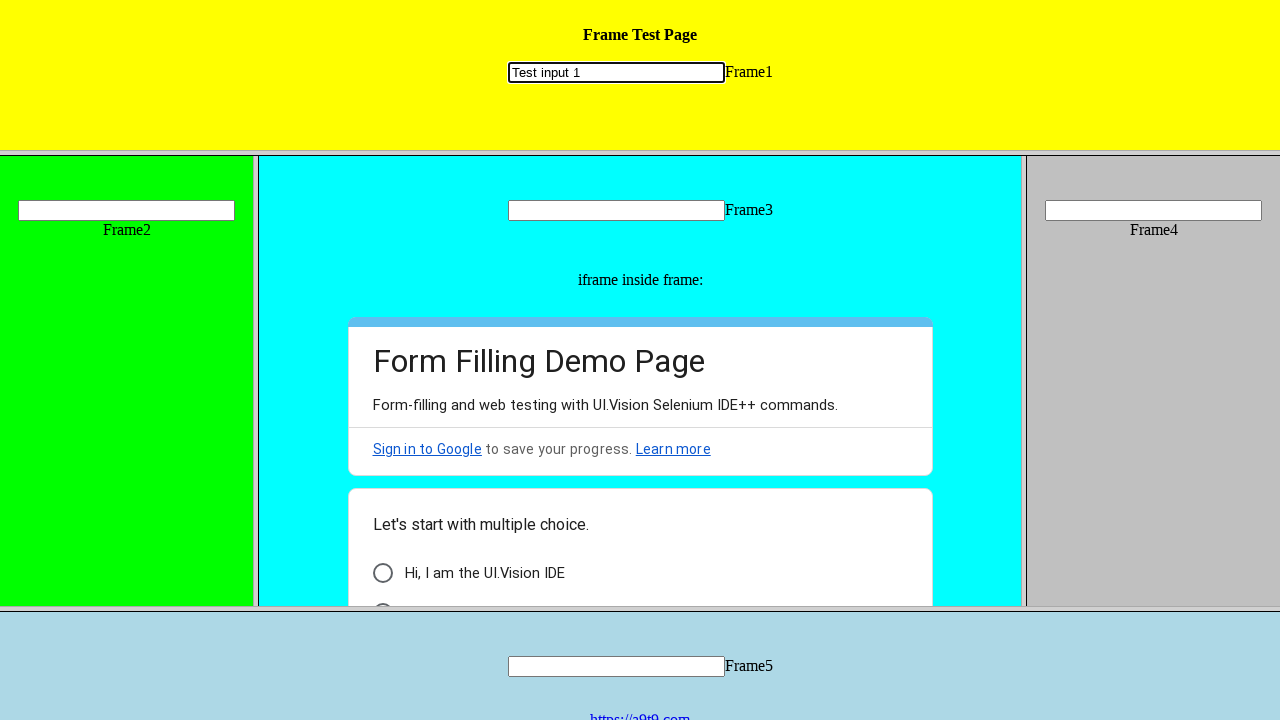

Filled input field in frame 2 with 'Test input 2' on frame[src='frame_2.html'] >> internal:control=enter-frame >> input[name='mytext2
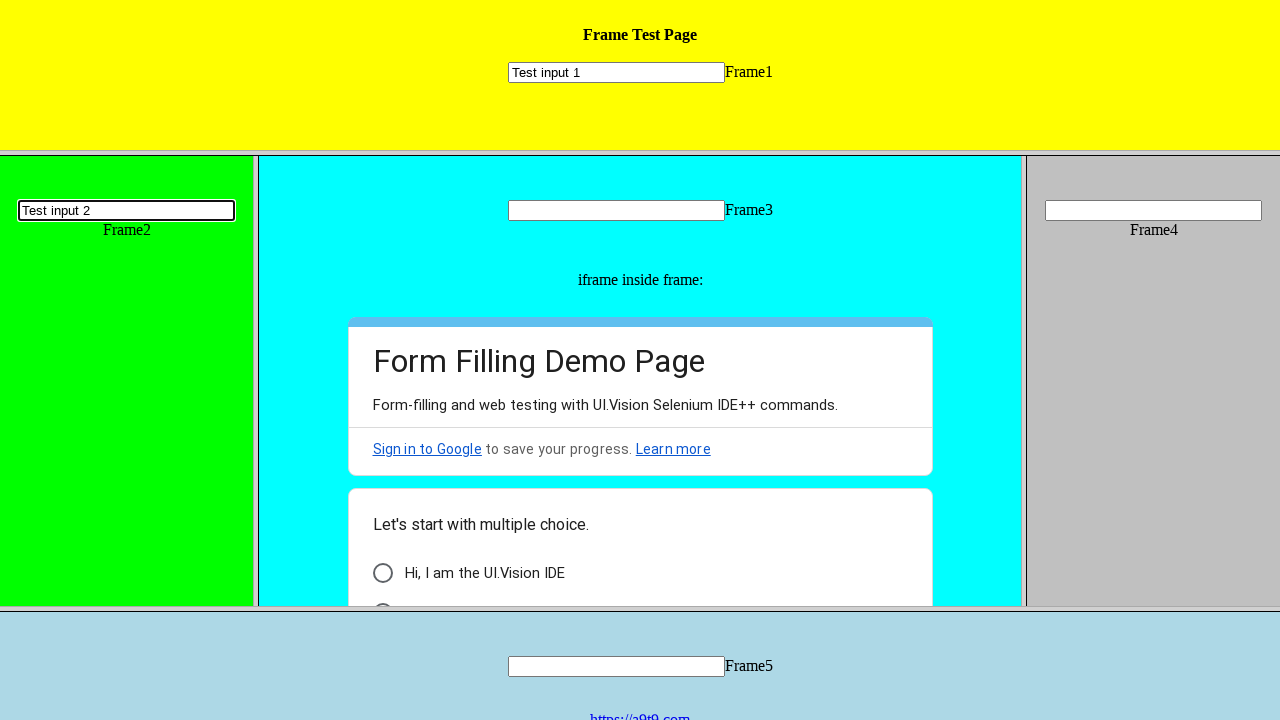

Located frame 3 element
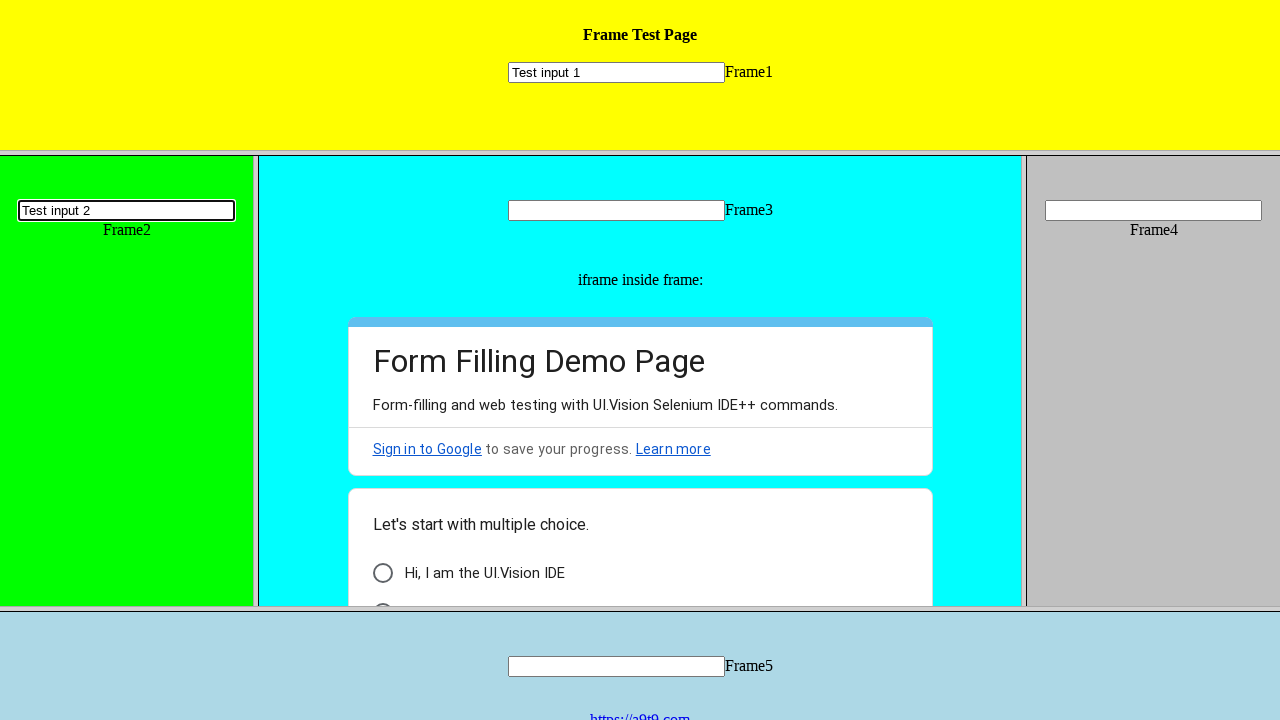

Filled input field in frame 3 with 'Test input 3' on frame[src='frame_3.html'] >> internal:control=enter-frame >> input[name='mytext3
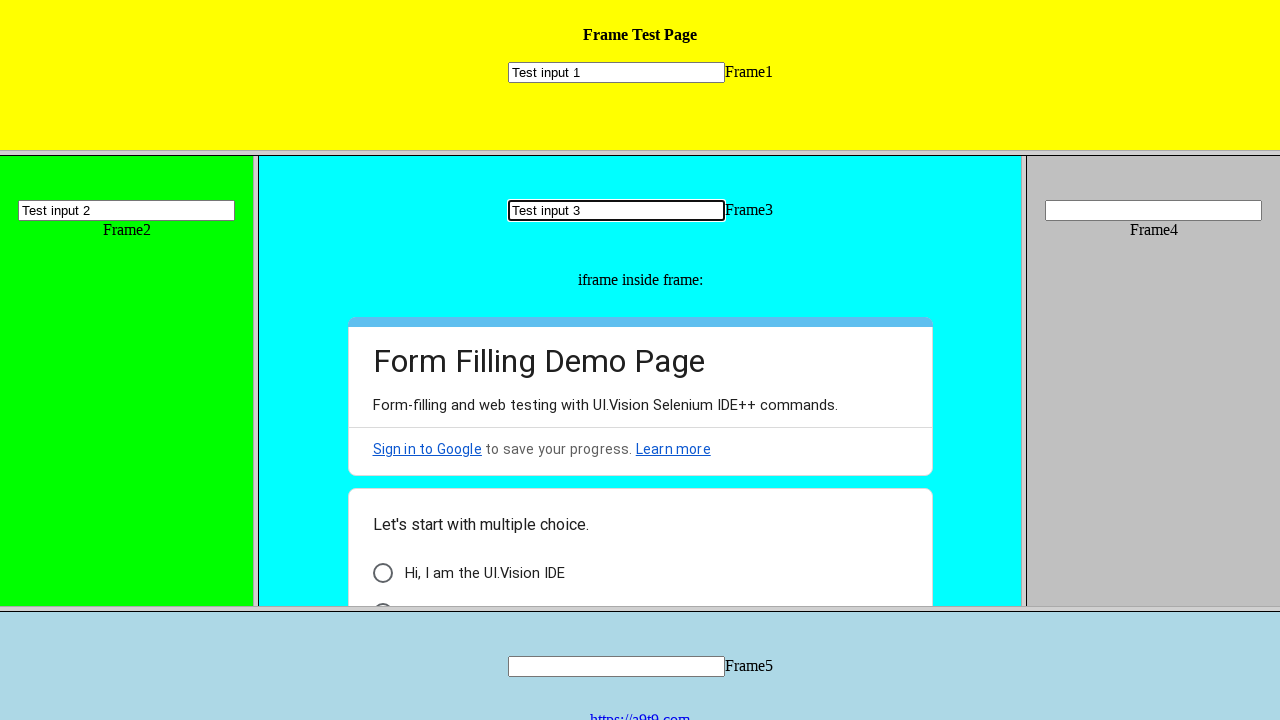

Located nested iframe within frame 3
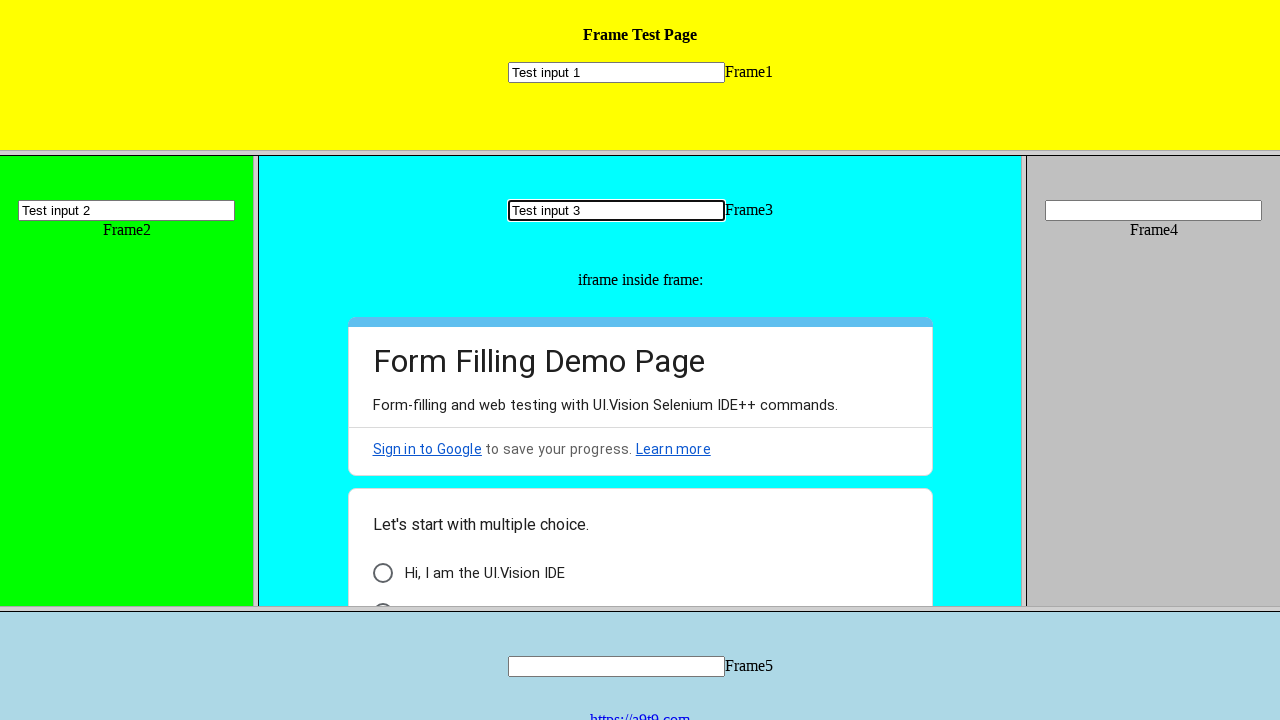

Clicked radio button in nested iframe at (382, 573) on frame[src='frame_3.html'] >> internal:control=enter-frame >> iframe >> internal:
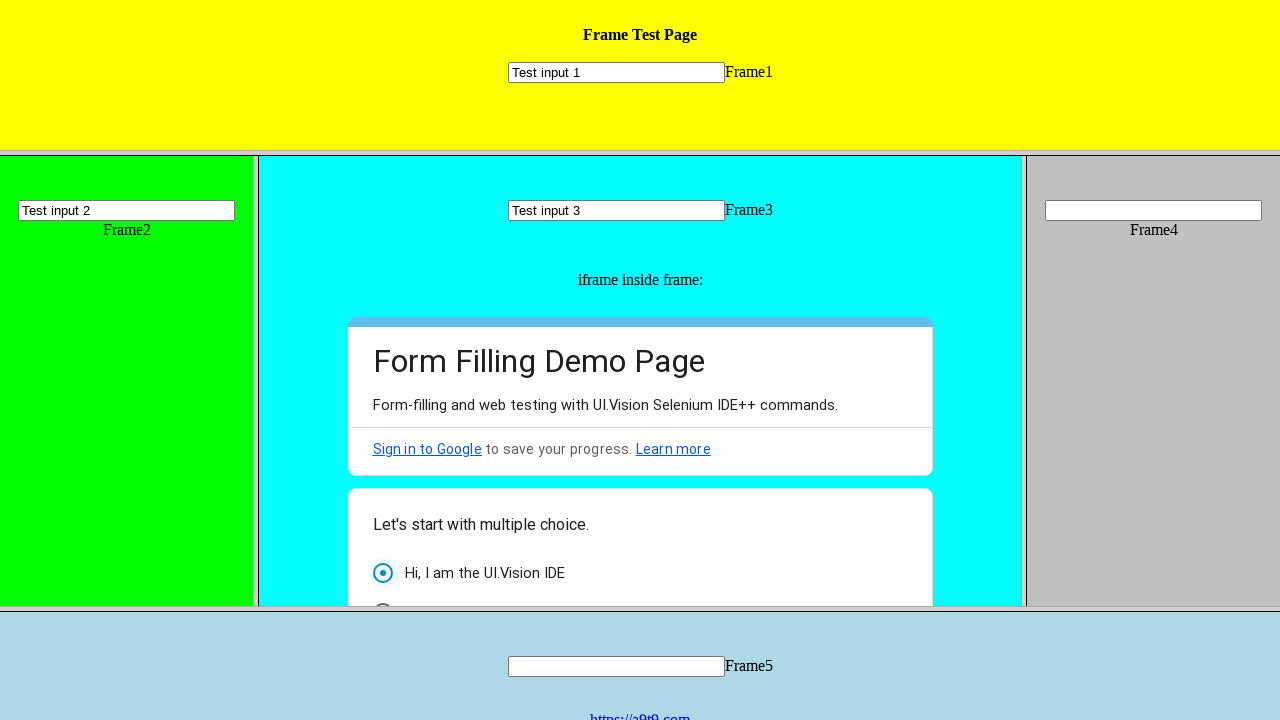

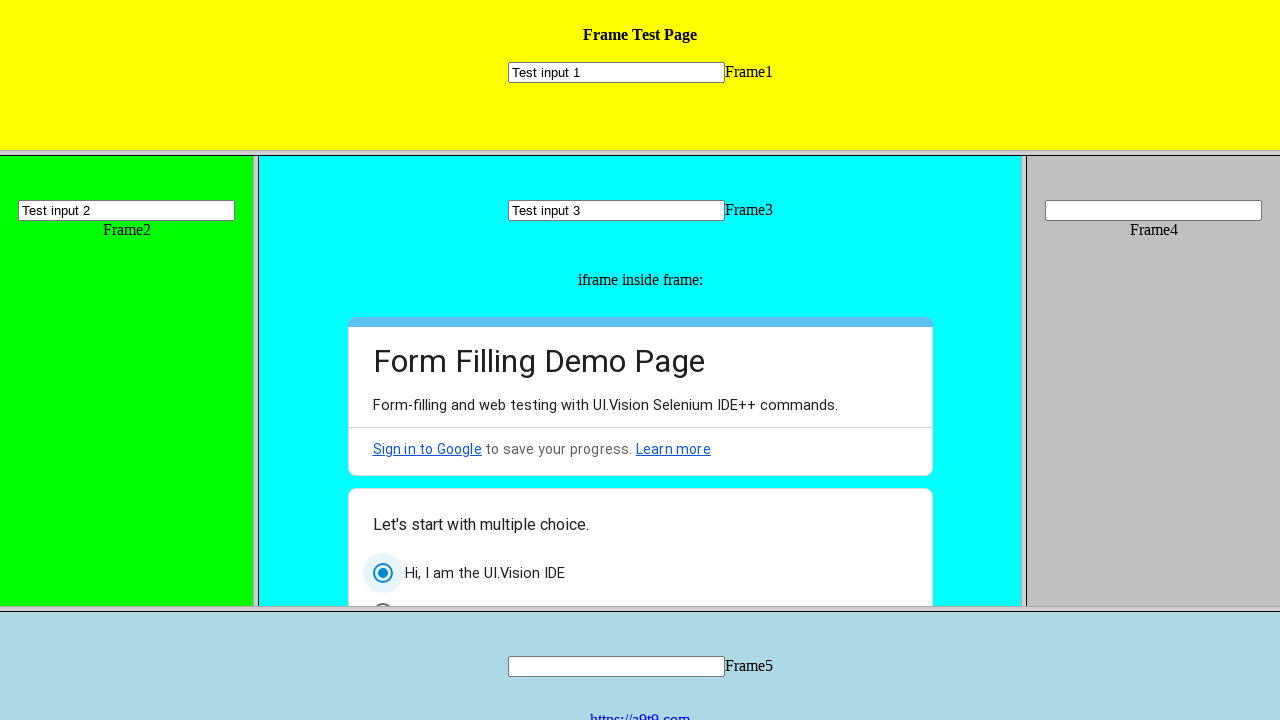